Navigates to Expedia homepage and clicks on a link containing the text "See" (partial link text match)

Starting URL: https://www.expedia.com/

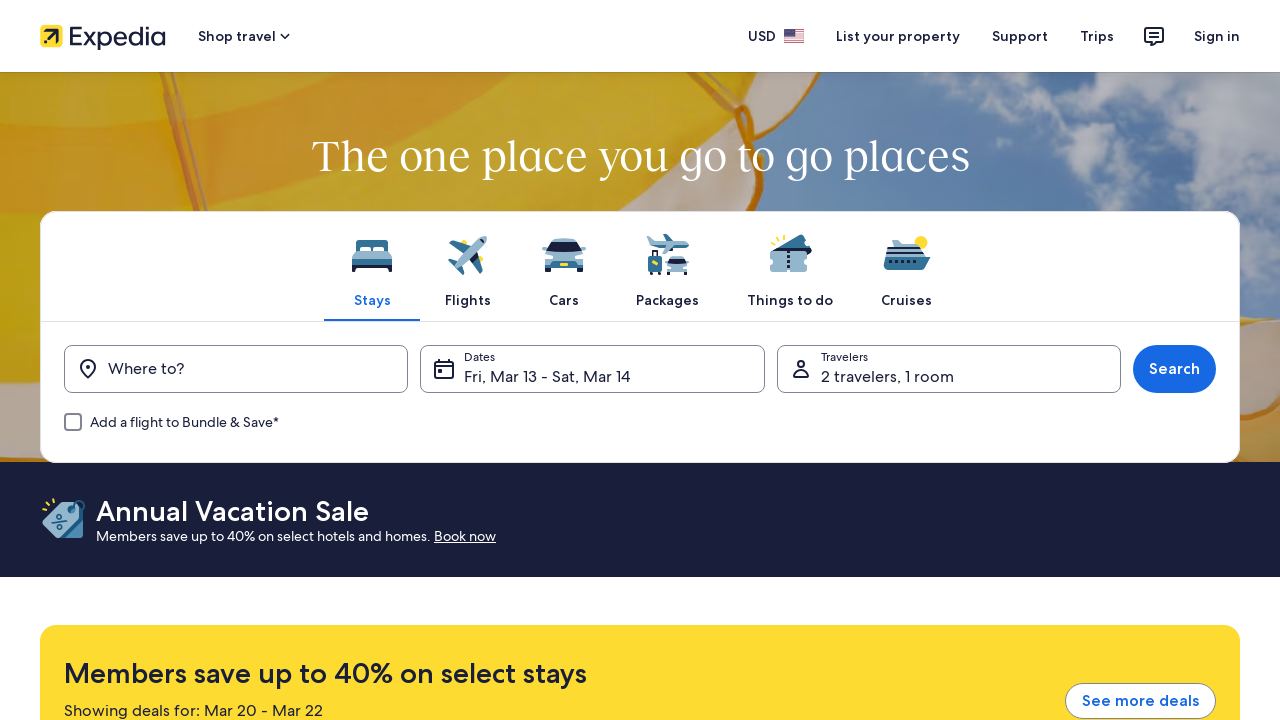

Navigated to Expedia homepage
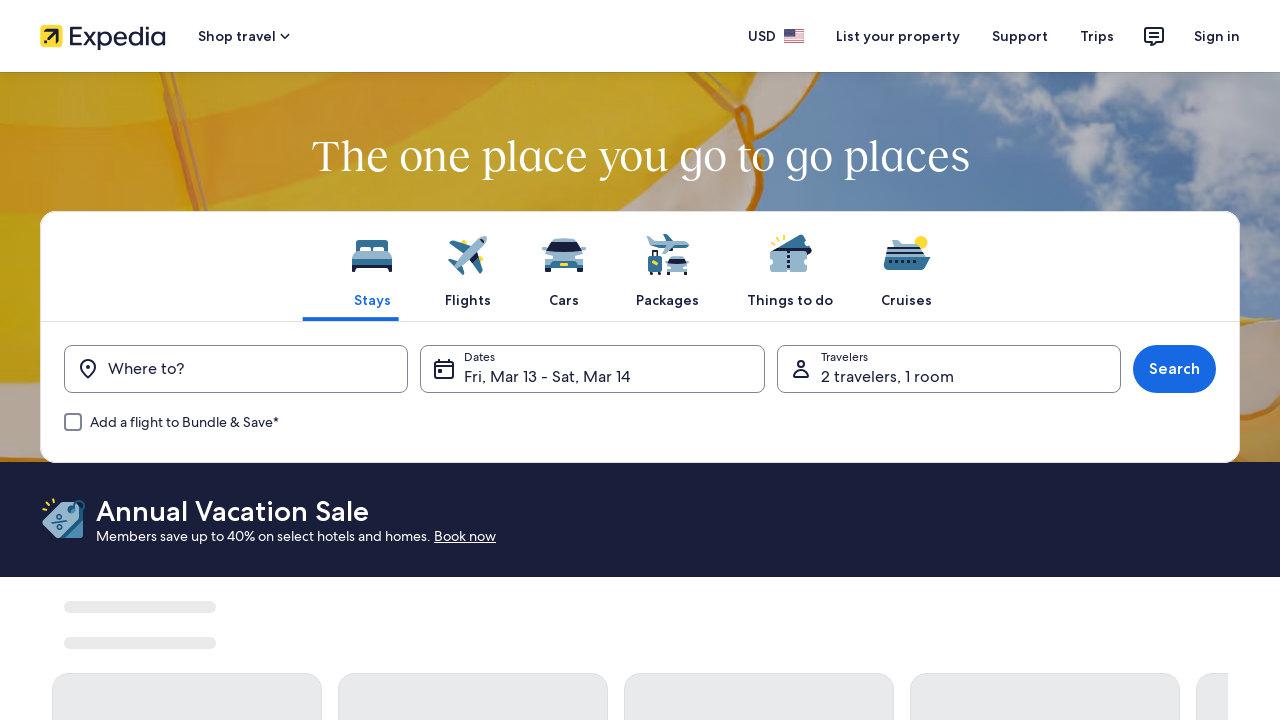

Clicked on link containing text 'See' at (1140, 701) on a:has-text('See')
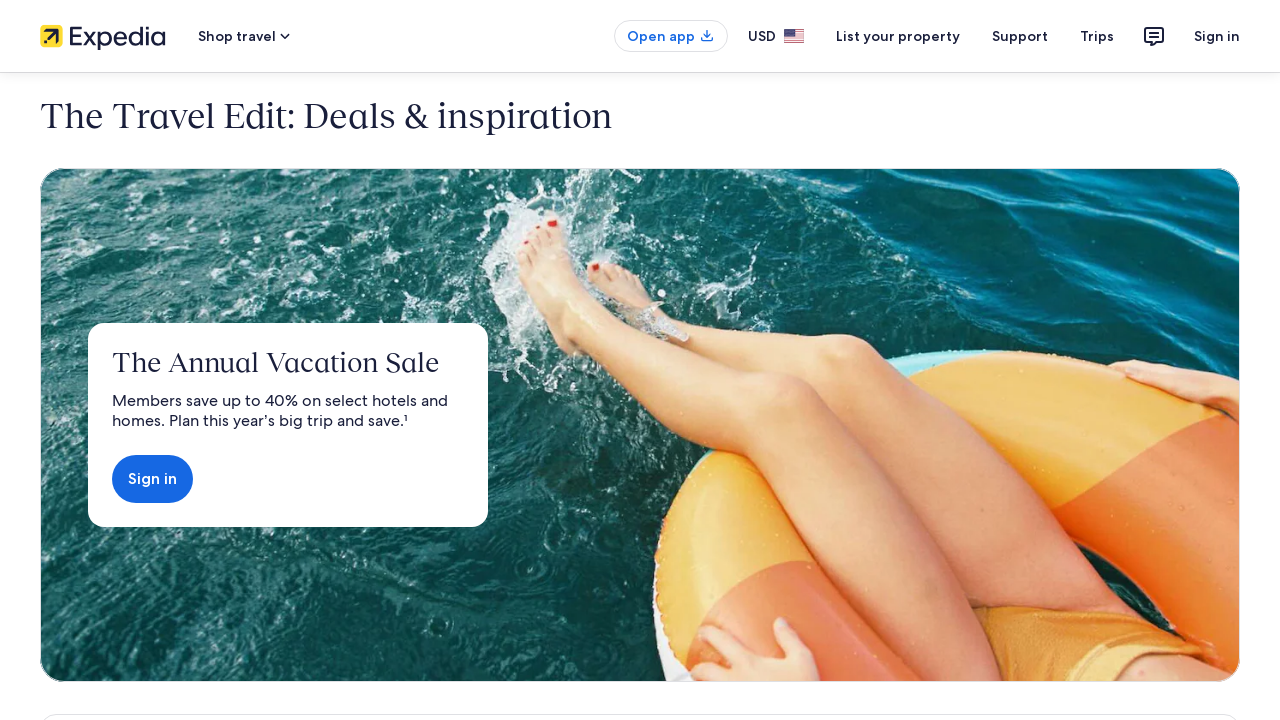

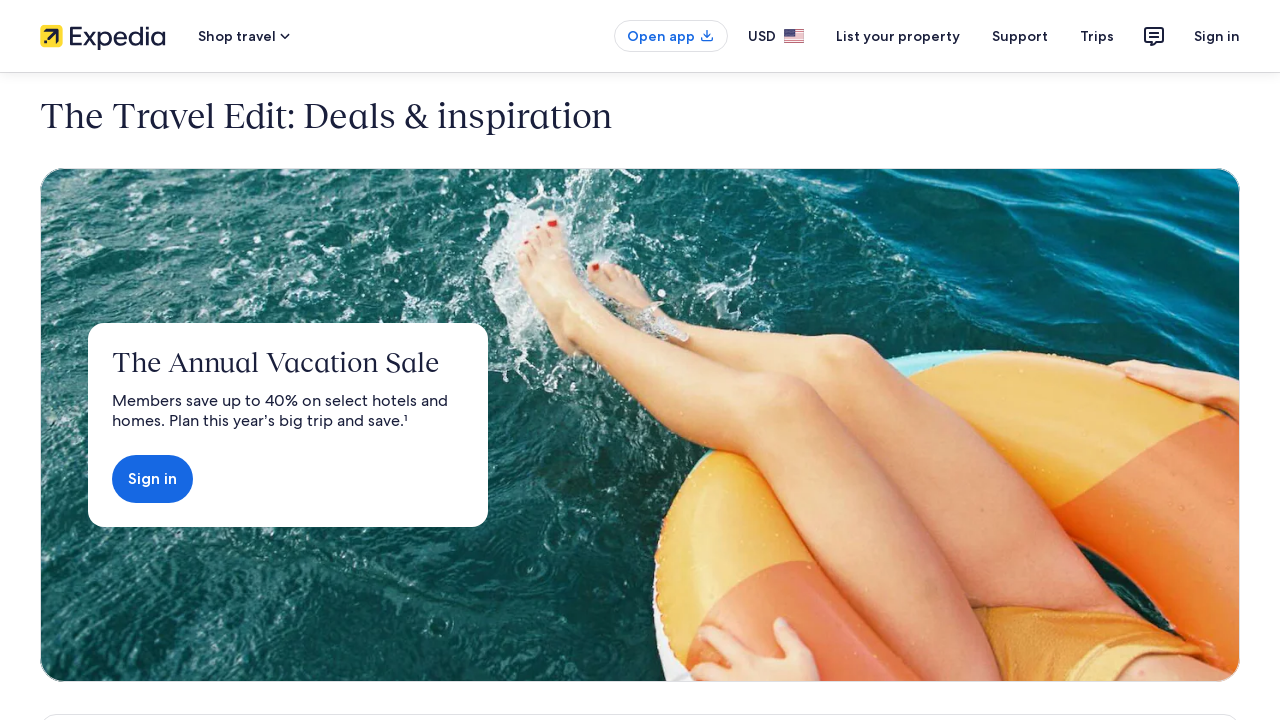